Tests alert handling by clicking a button to trigger an alert and accepting it

Starting URL: https://demoqa.com/alerts

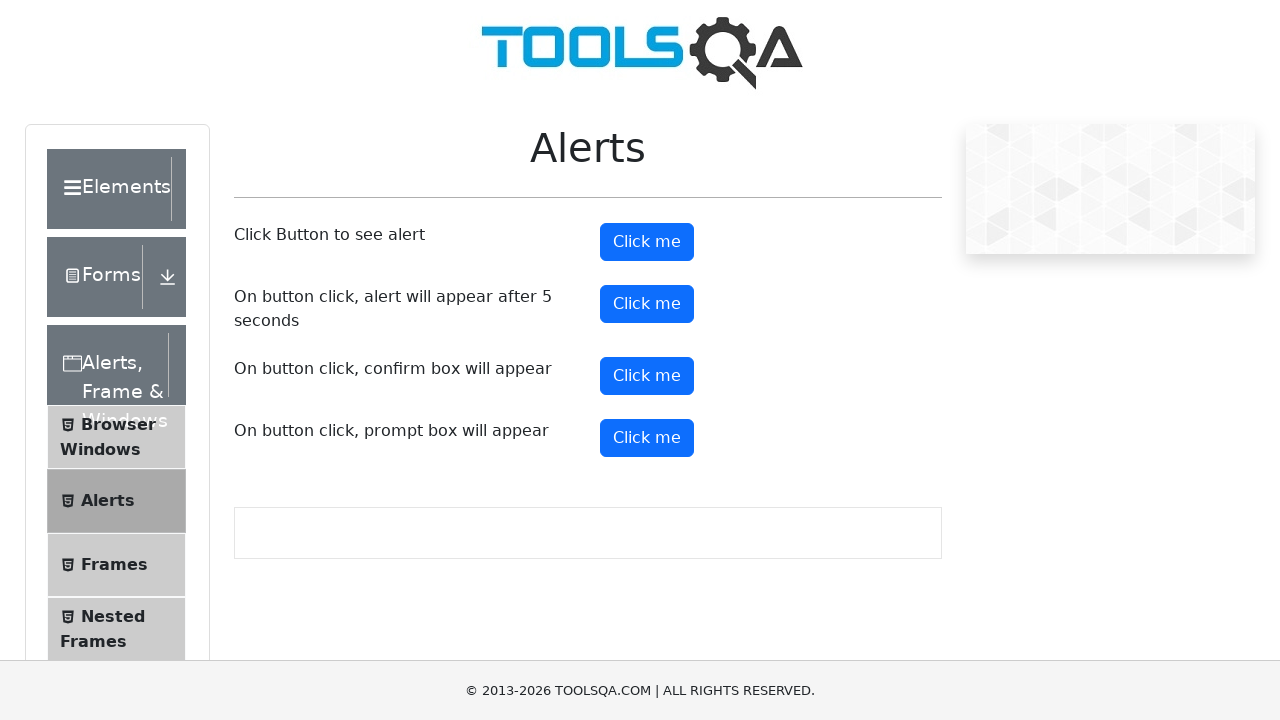

Navigated to alerts test page
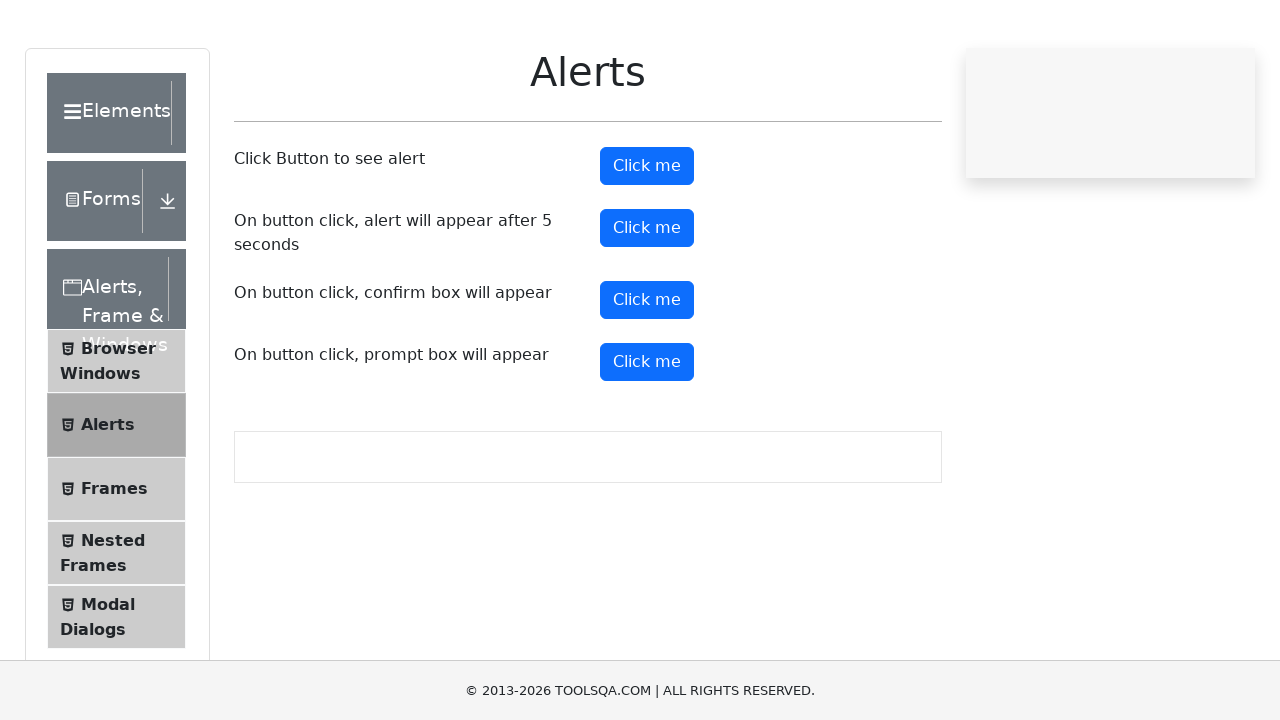

Clicked button to trigger alert at (647, 242) on #alertButton
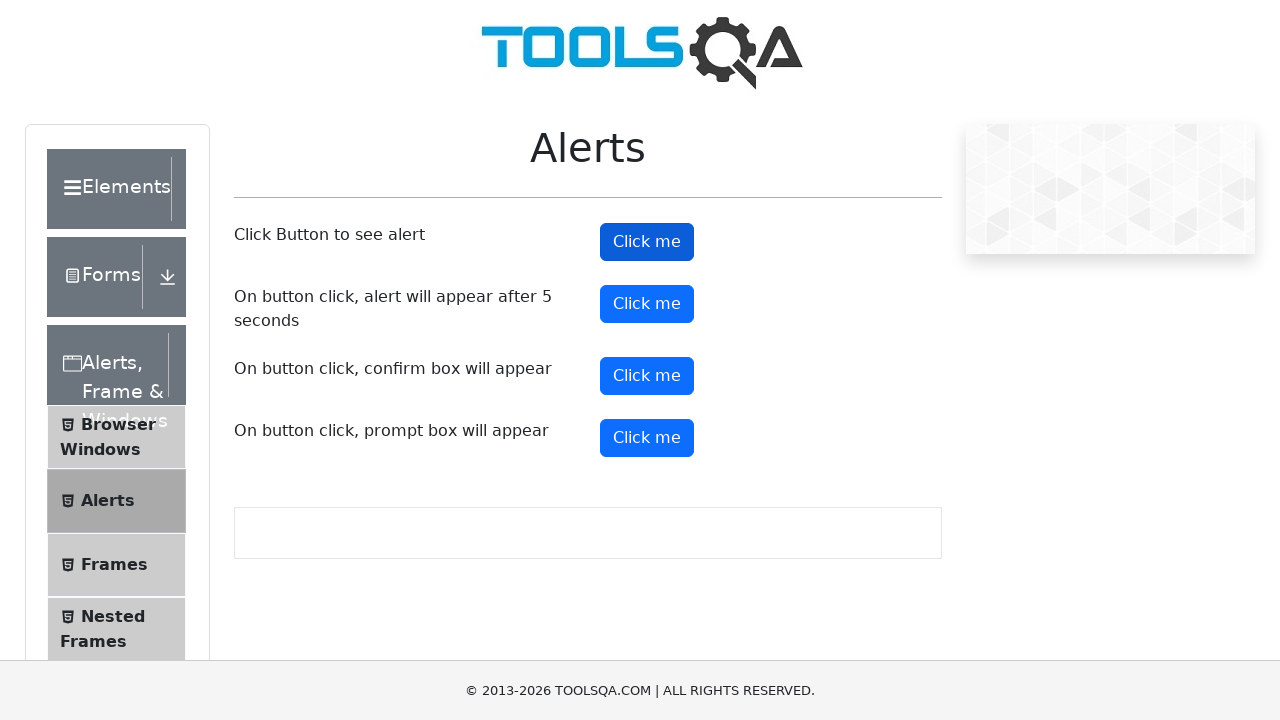

Set up dialog handler to accept alerts
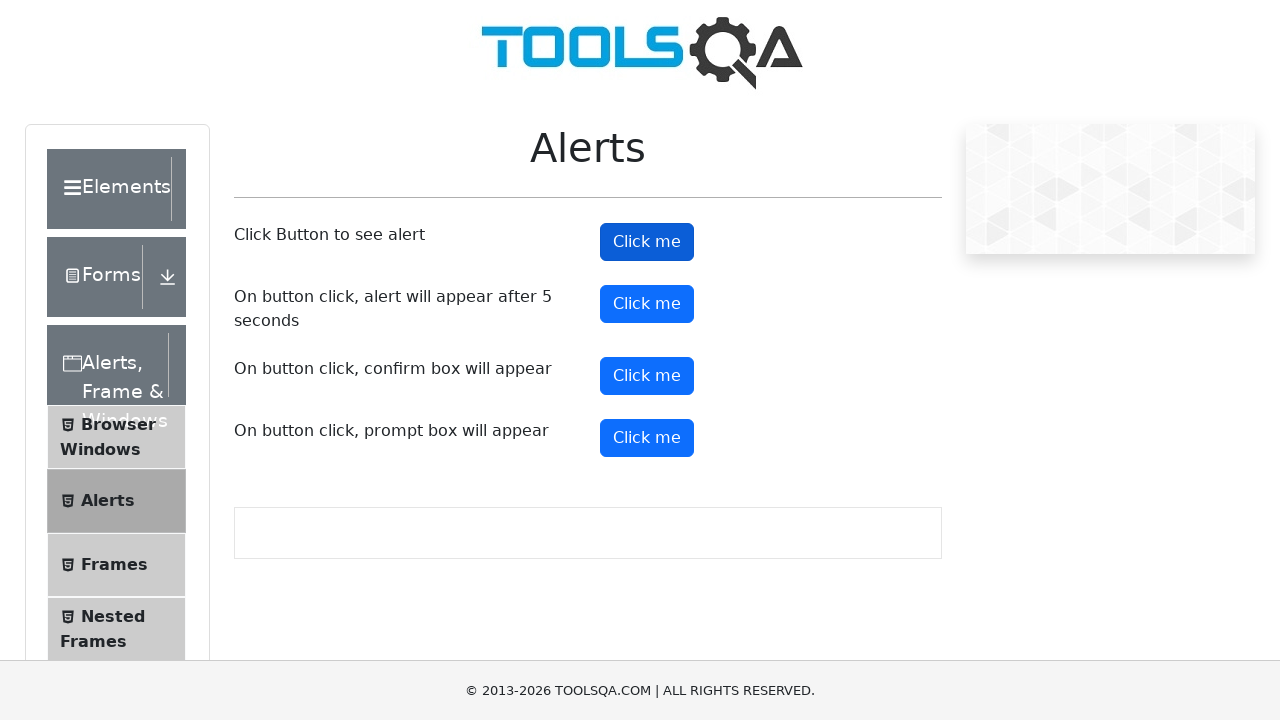

Set viewport size to 1920x1080
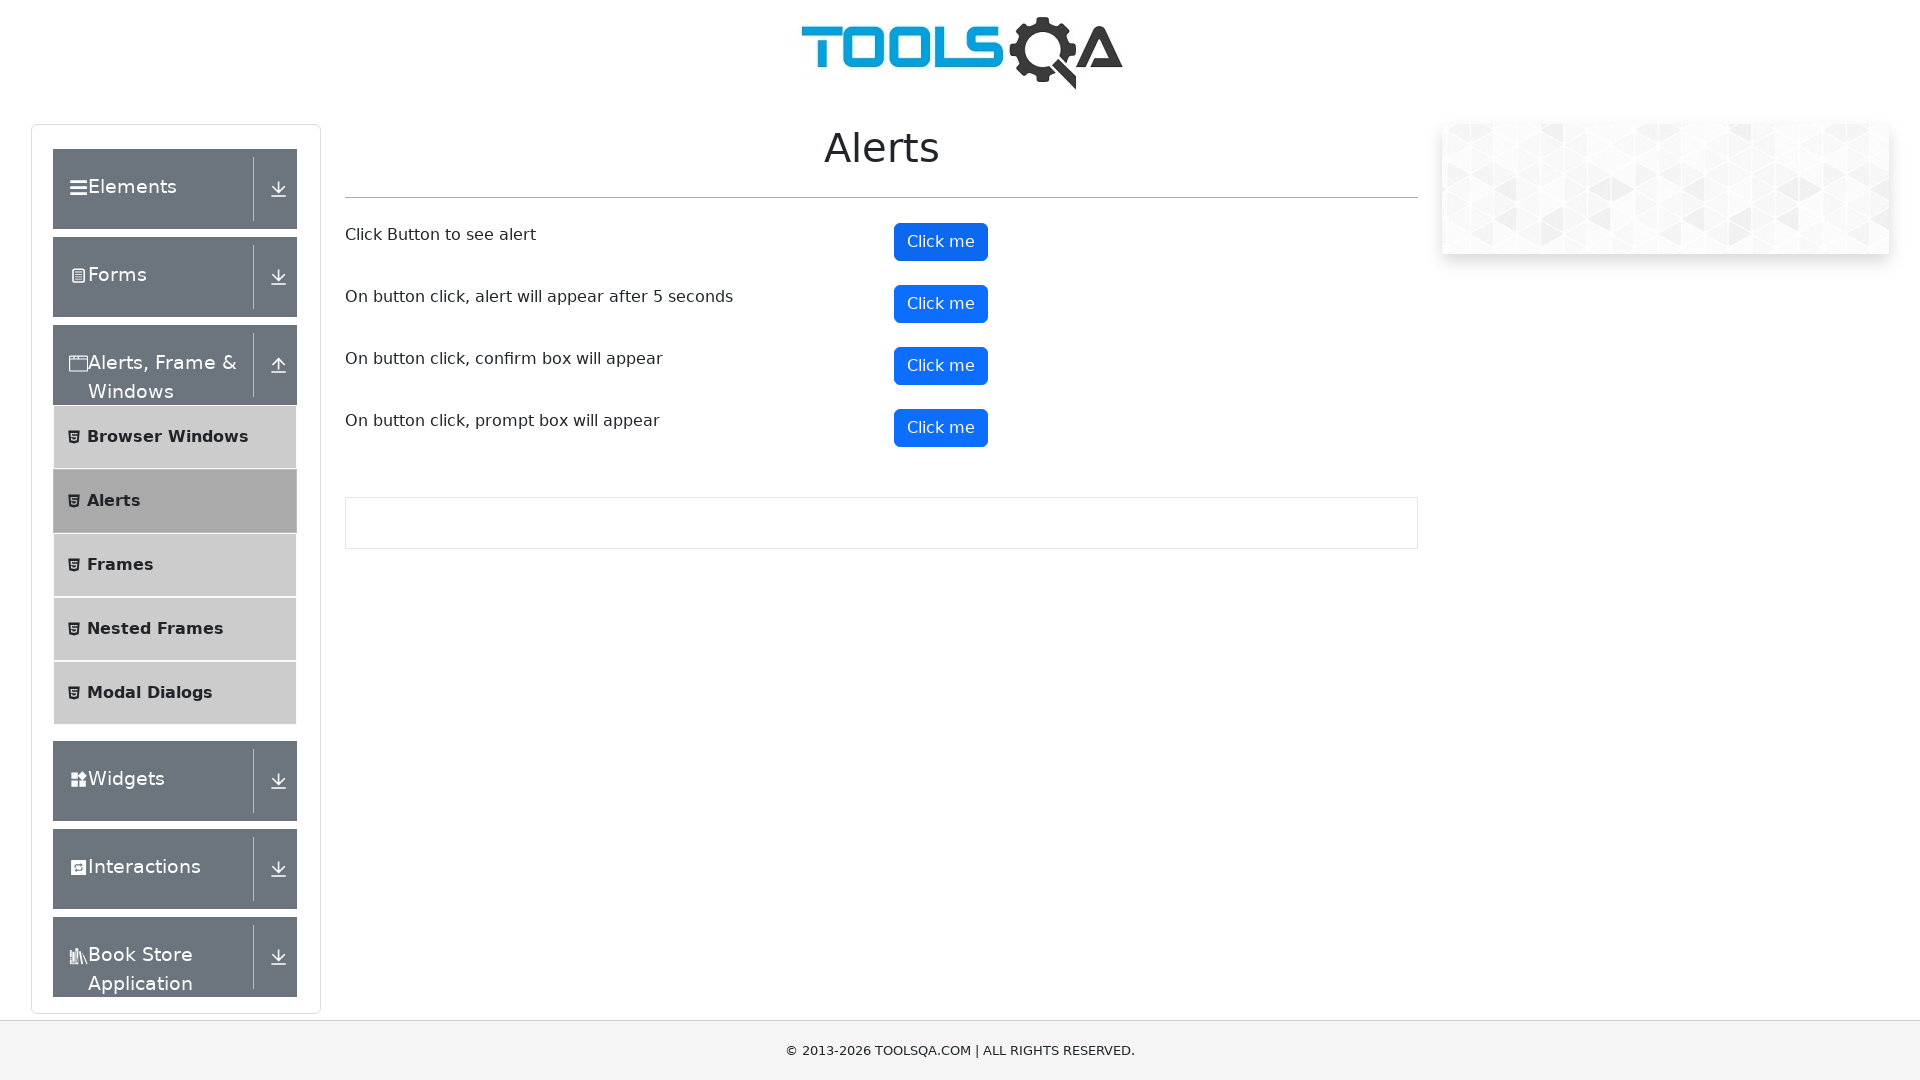

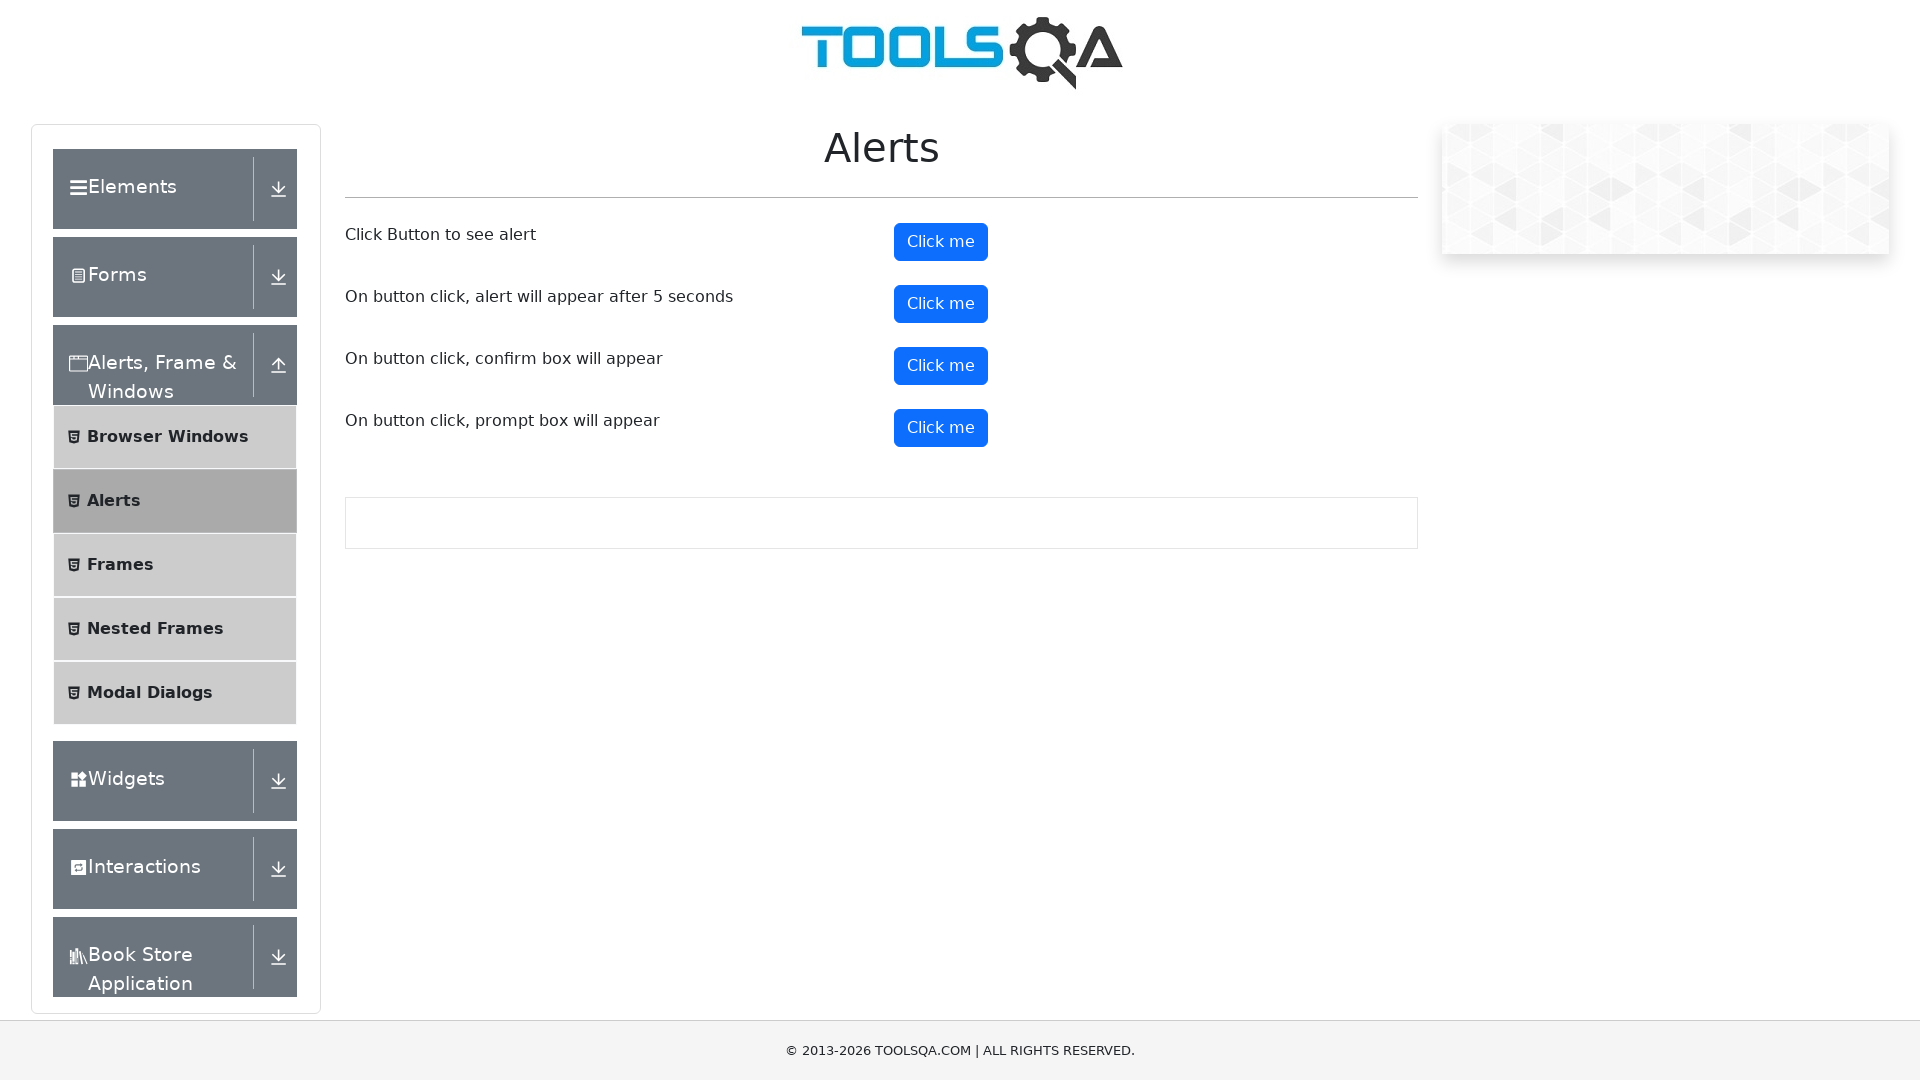